Navigates to Playwright .NET documentation, selects .NET language, goes to API page, and validates the left menu structure including Playwright tab and API reference sections.

Starting URL: https://playwright.dev/dotnet/

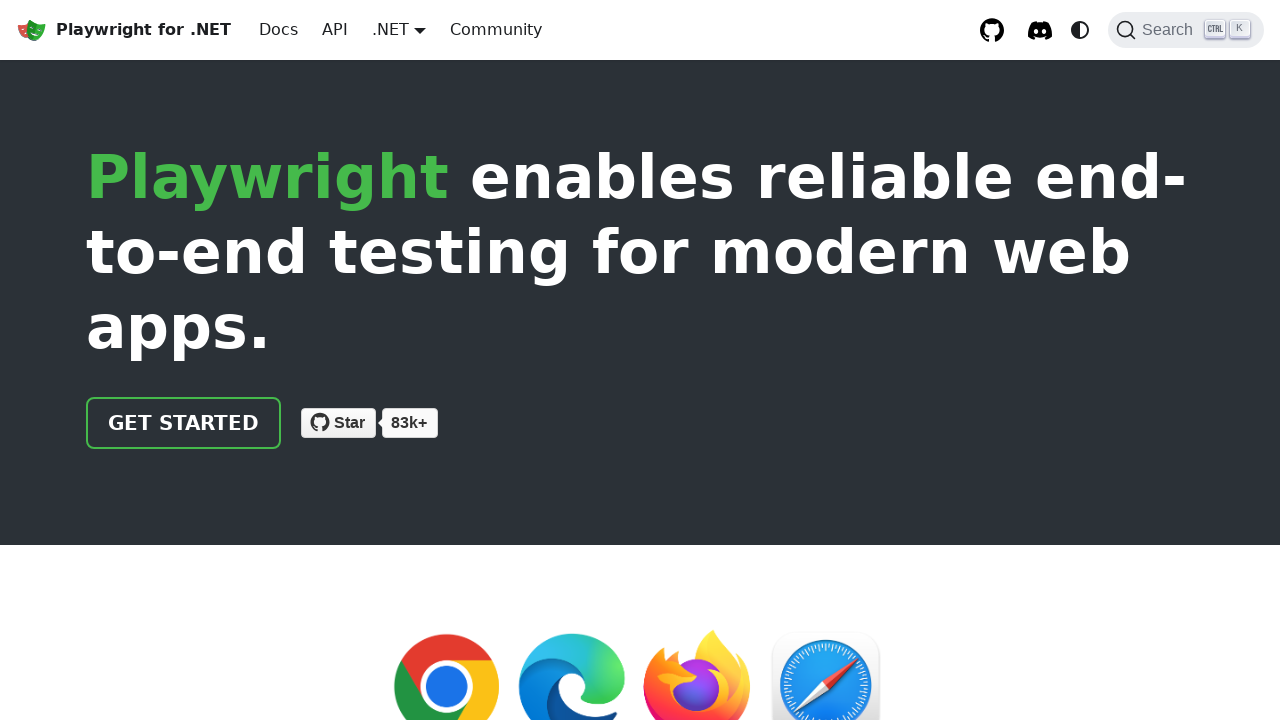

Page loaded successfully
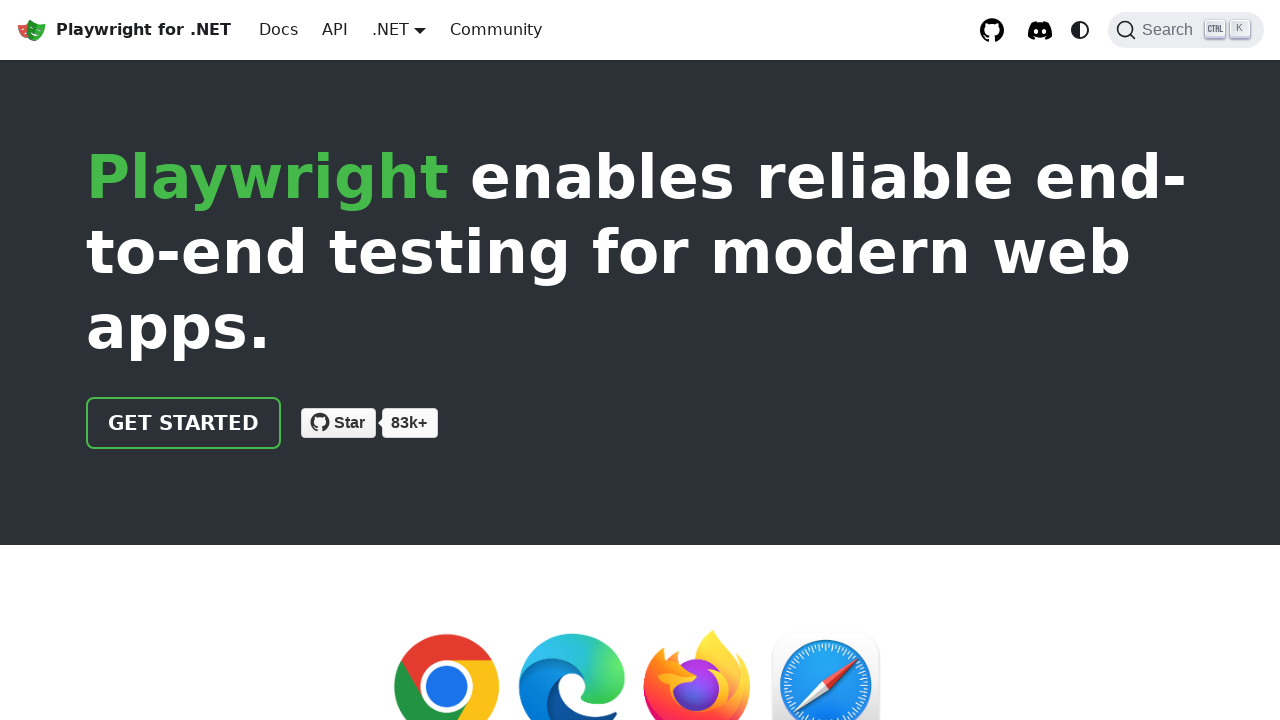

Selected .NET language from language selector at (144, 30) on text=.NET
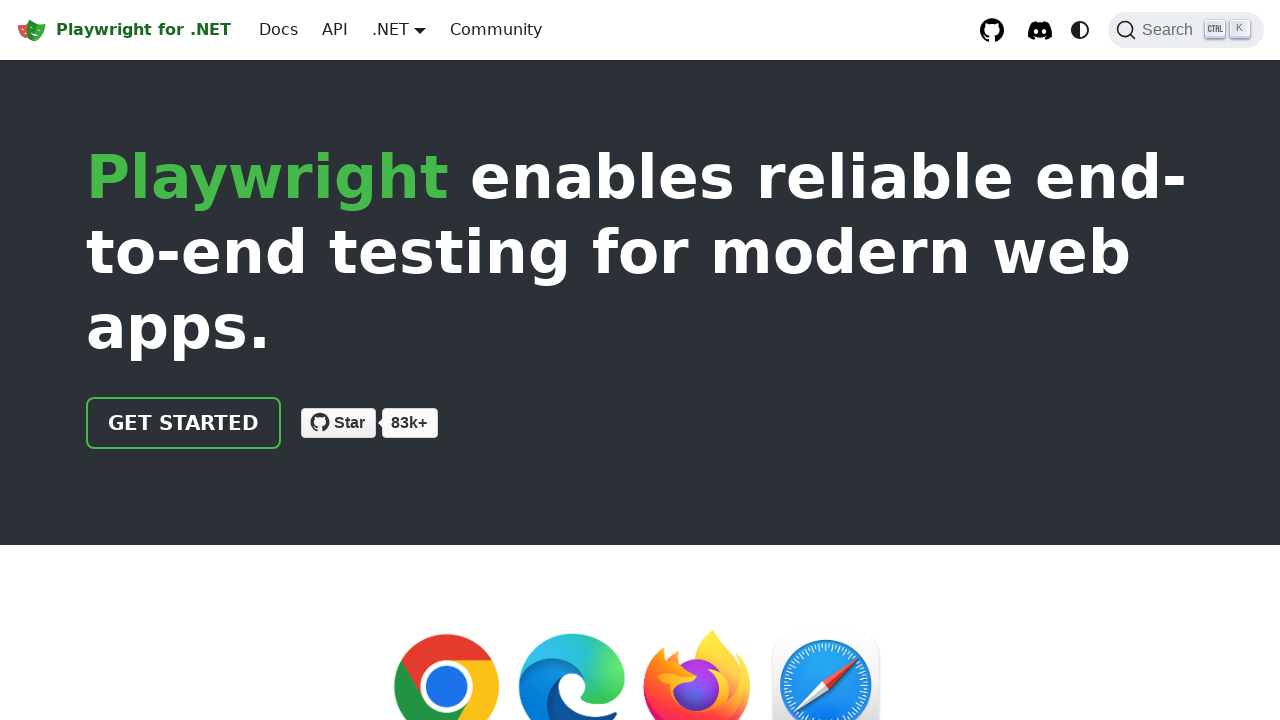

Clicked on API link to navigate to API page at (335, 30) on a[href*='api']:has-text('API')
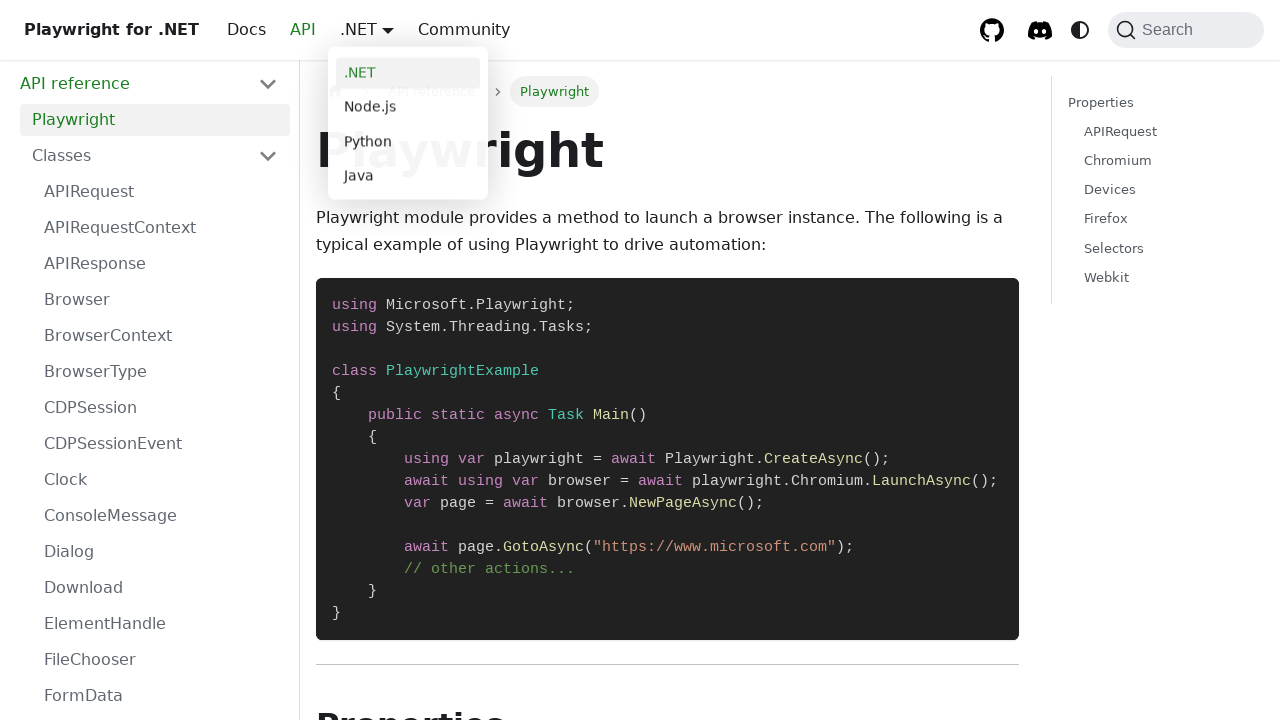

API page loaded successfully
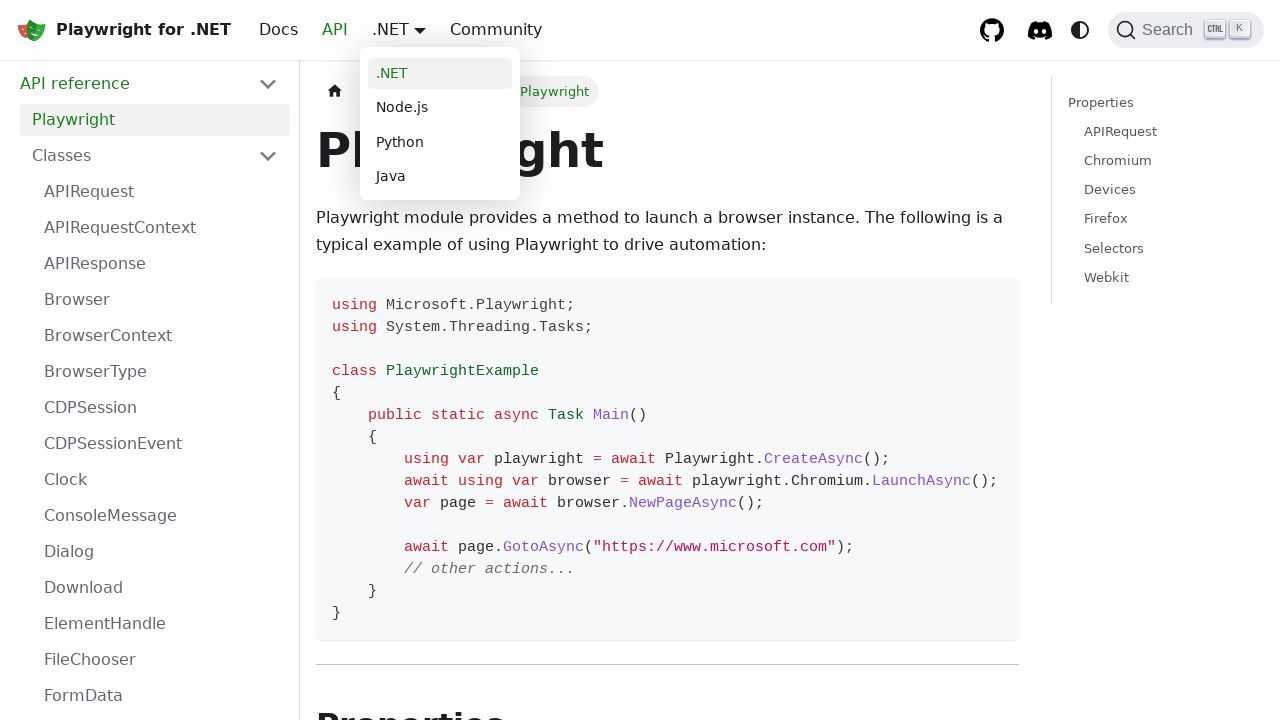

Validated Playwright tab is visible in left menu
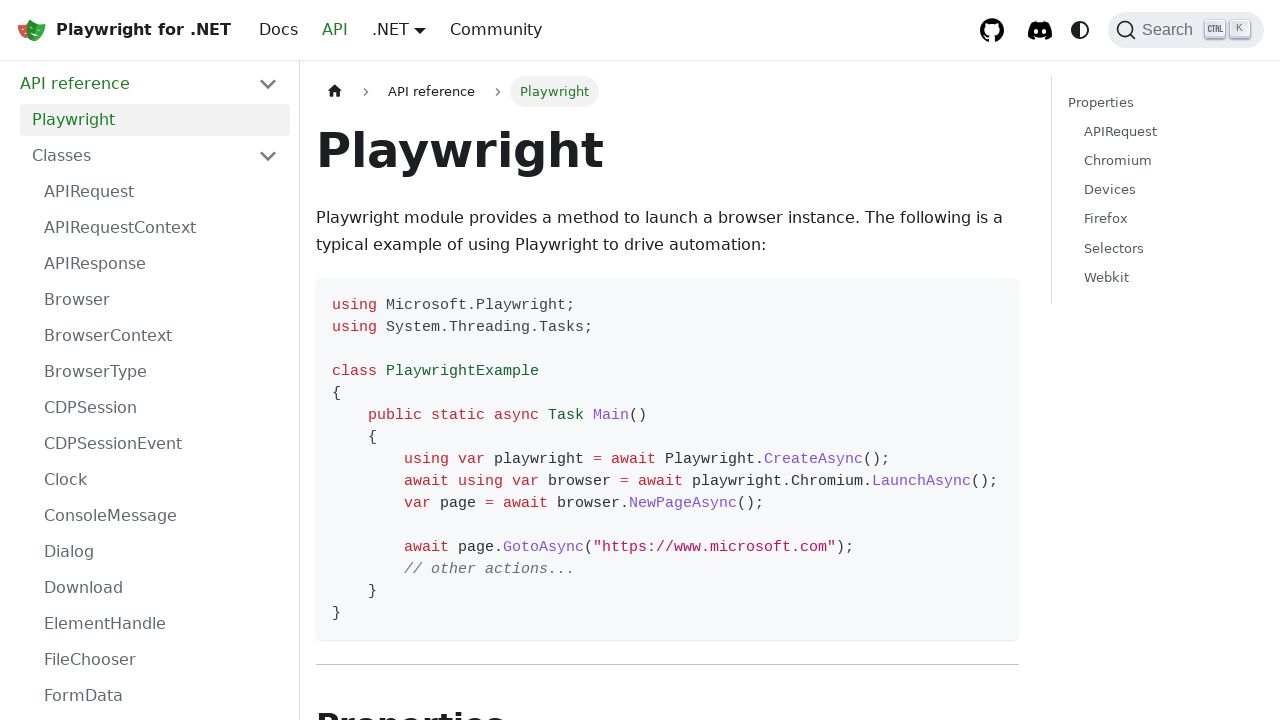

Validated API reference section is present in left menu
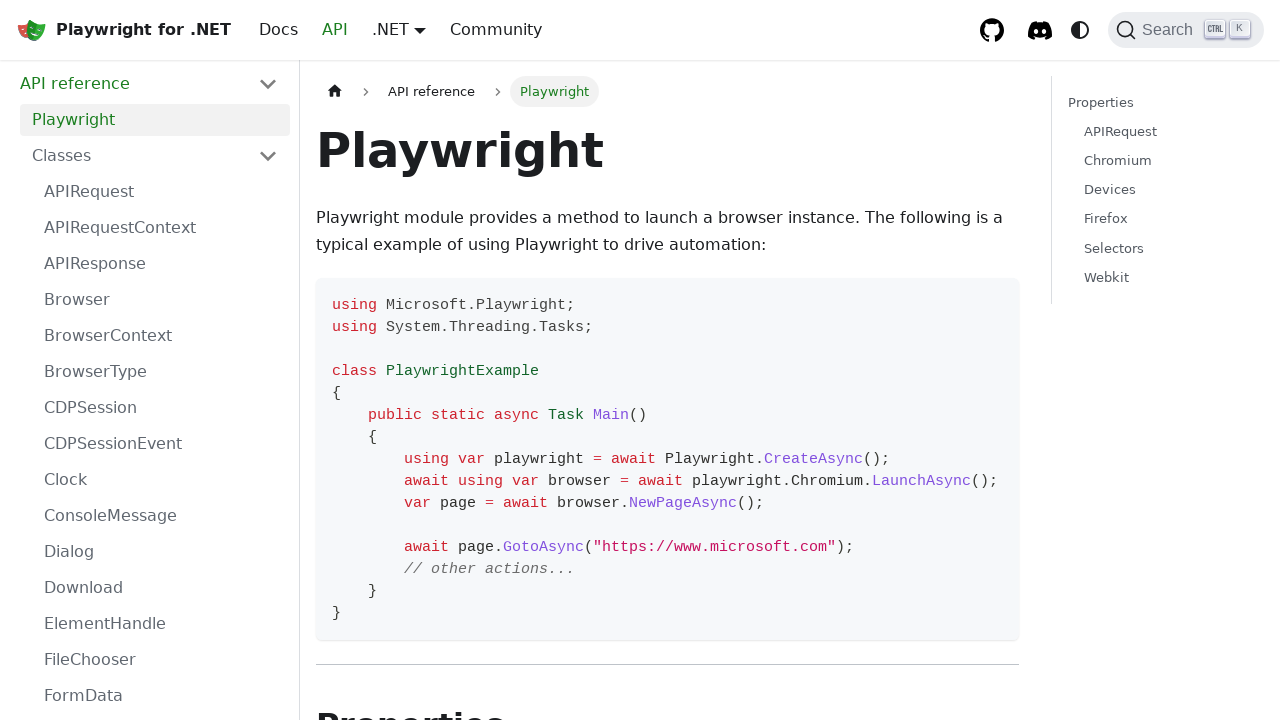

Validated Assertions section is present in left menu
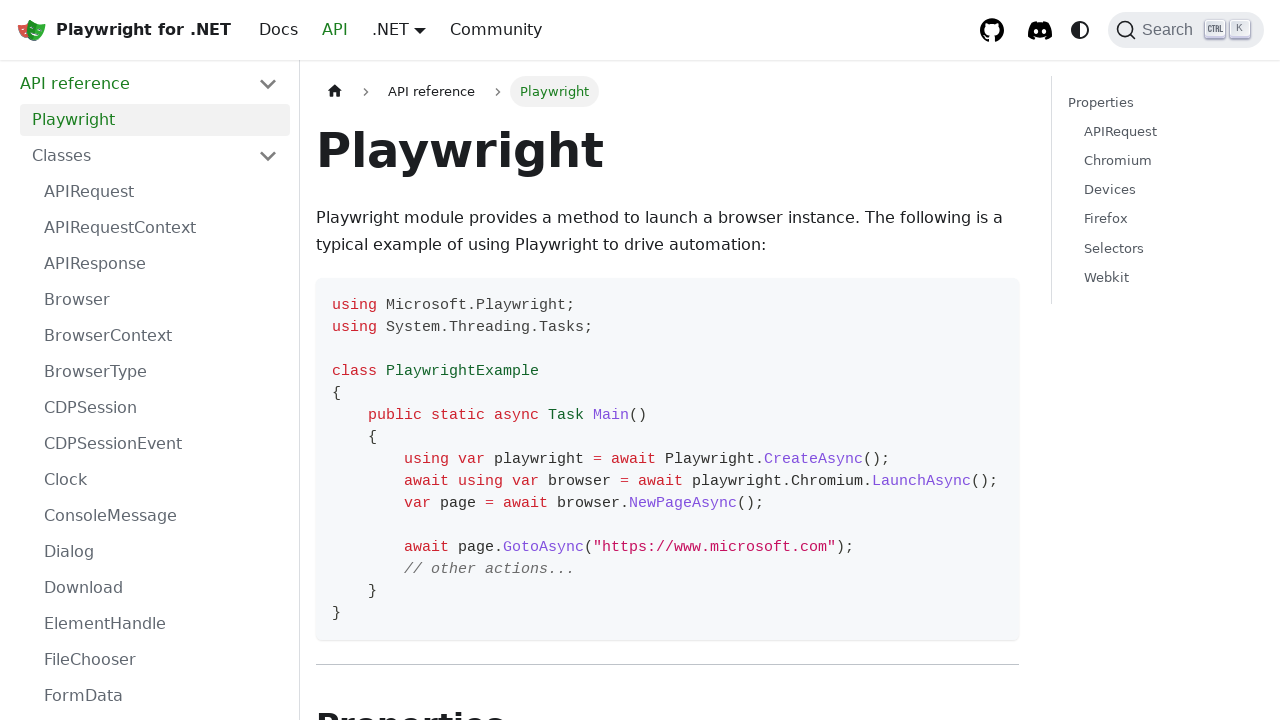

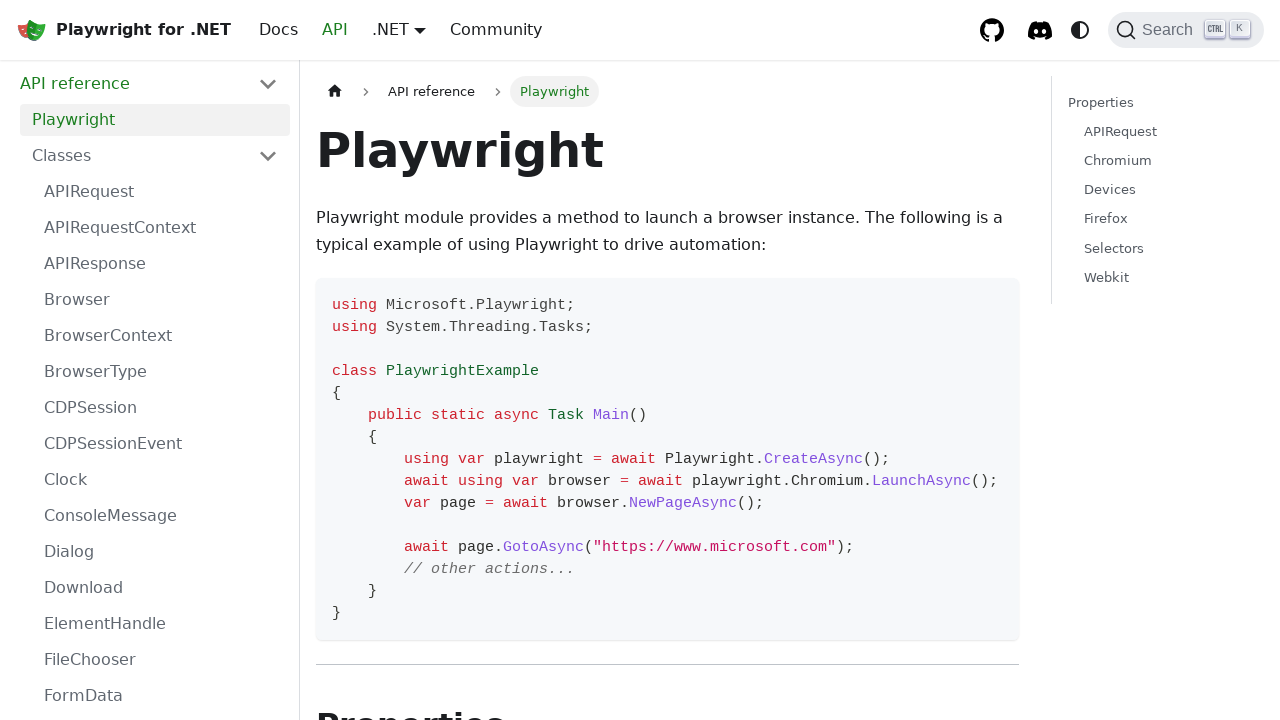